Tests a wait scenario where a button becomes clickable after a delay, clicks the verify button, and checks for a successful verification message.

Starting URL: http://suninjuly.github.io/wait2.html

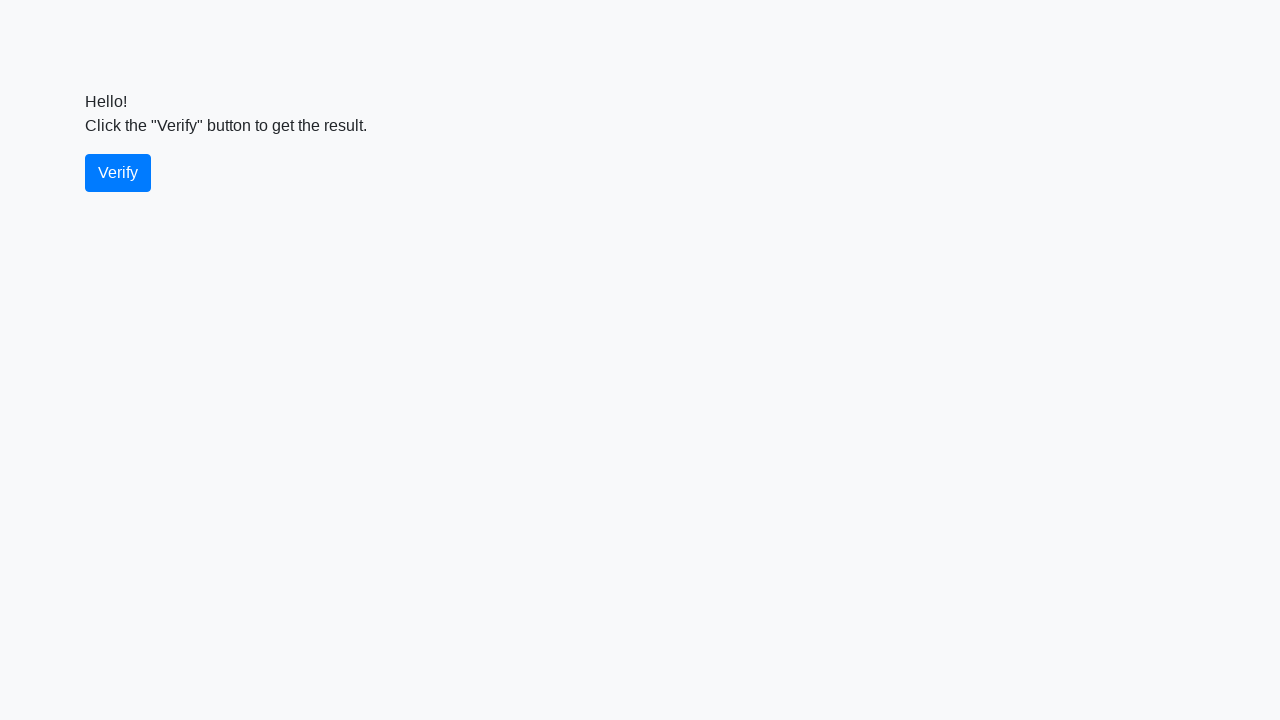

Waited for verify button to become visible
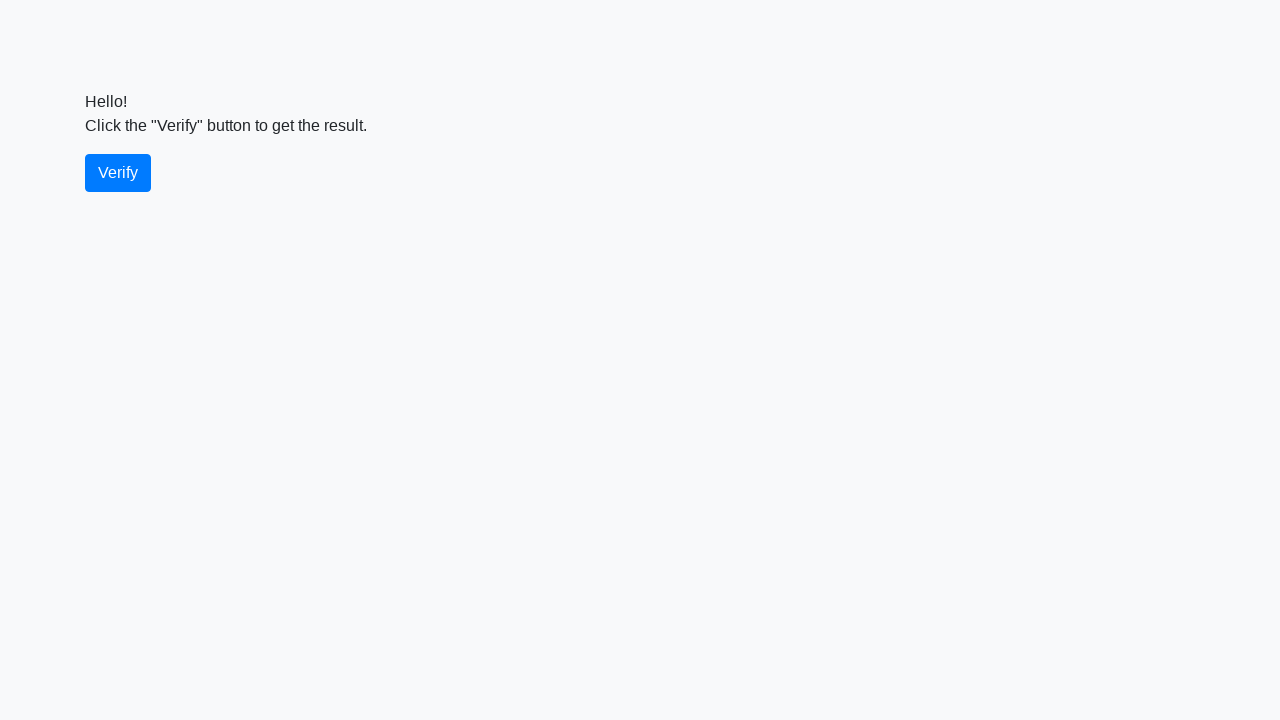

Clicked the verify button at (118, 173) on #verify
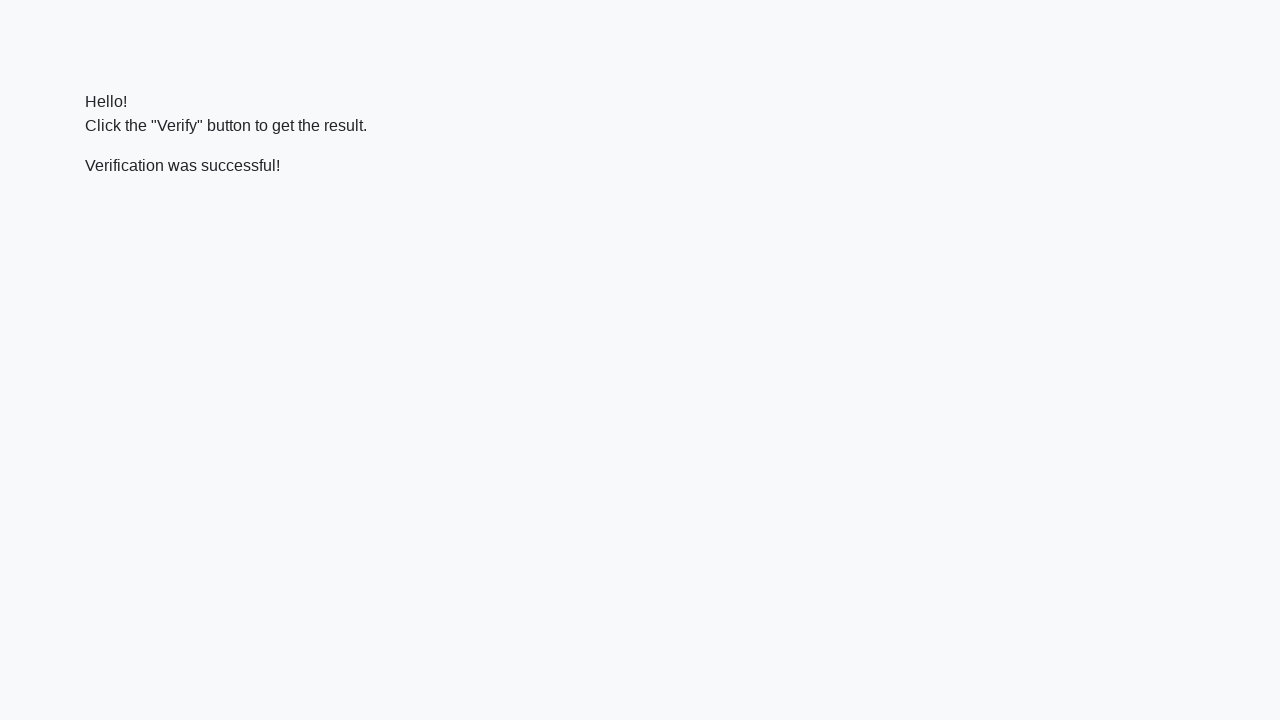

Located verify message element
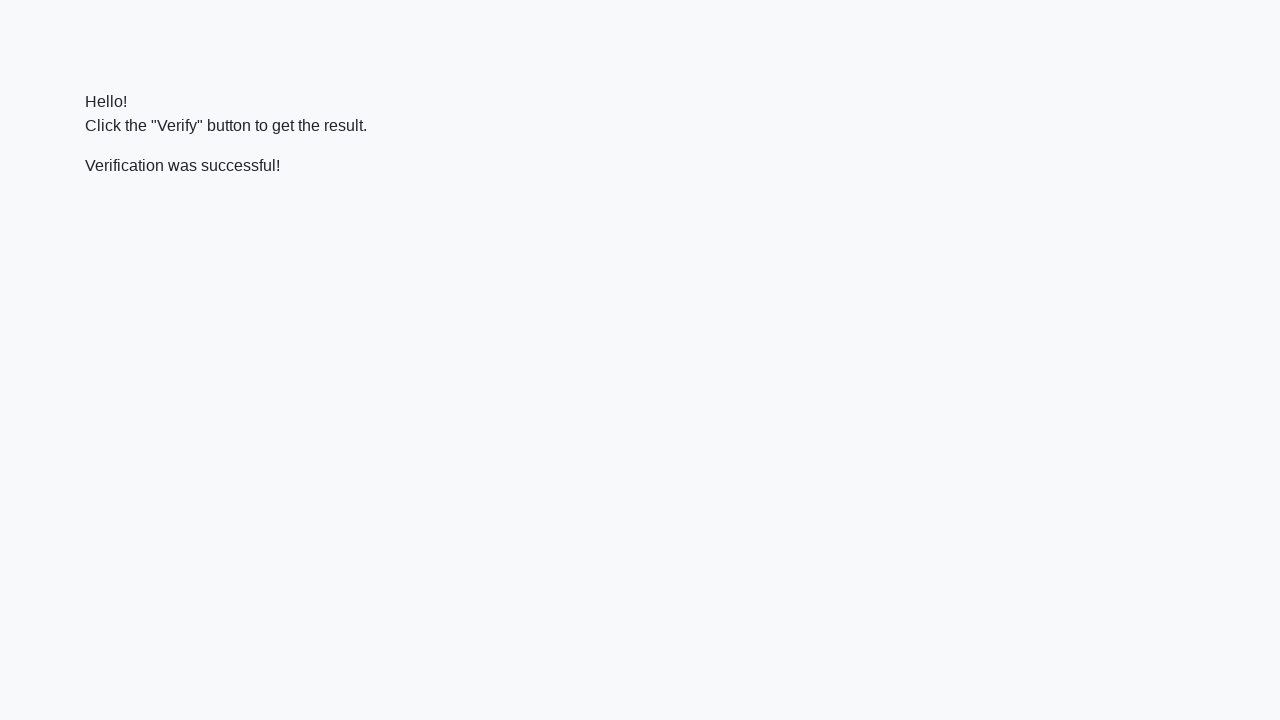

Waited for verification message to become visible
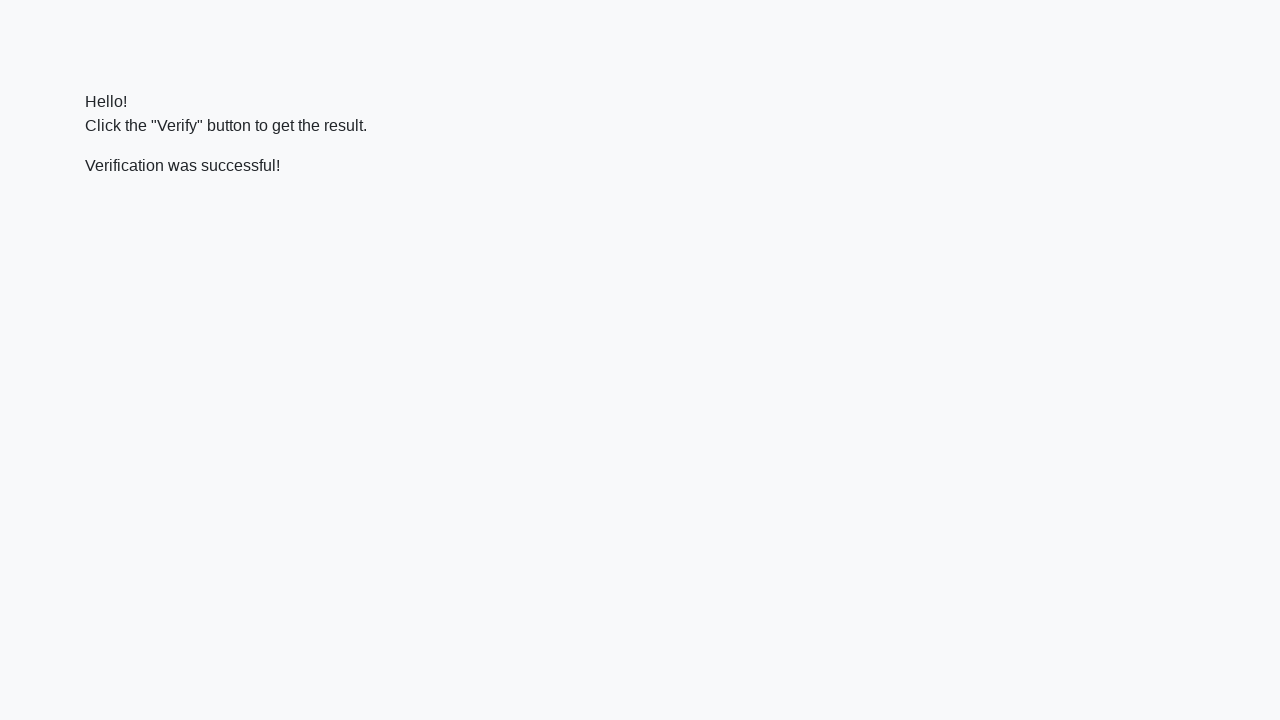

Verified that 'successful' text is present in the message
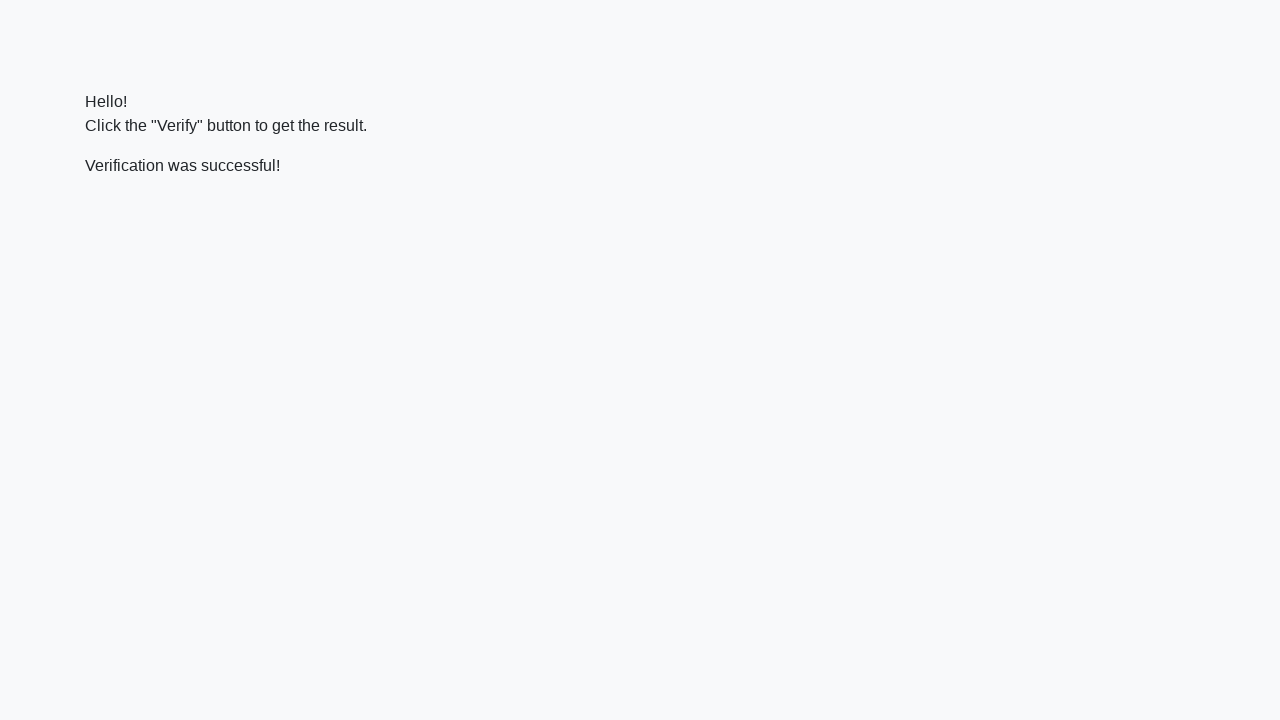

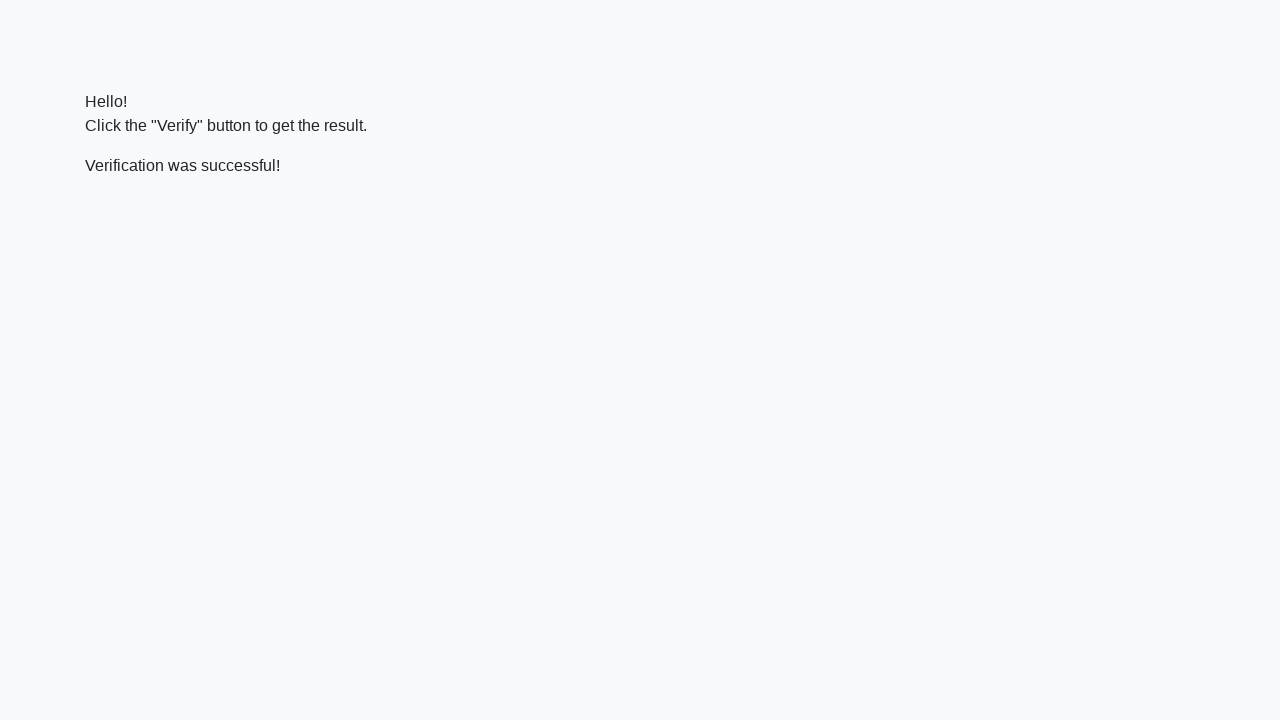